Tests a mortgage calculator by entering a purchase price, expanding advanced options, selecting a start month, and calculating the monthly payment.

Starting URL: https://www.mlcalc.com

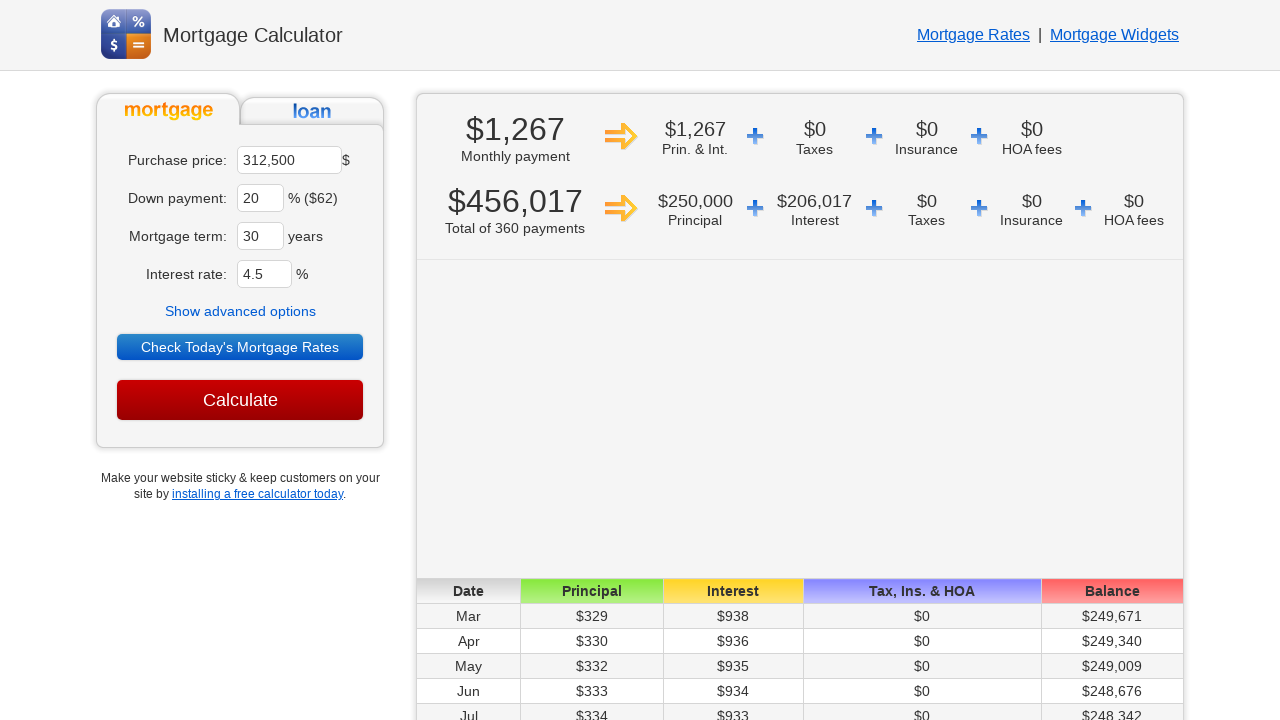

Cleared purchase price field on //*[@id='ma']
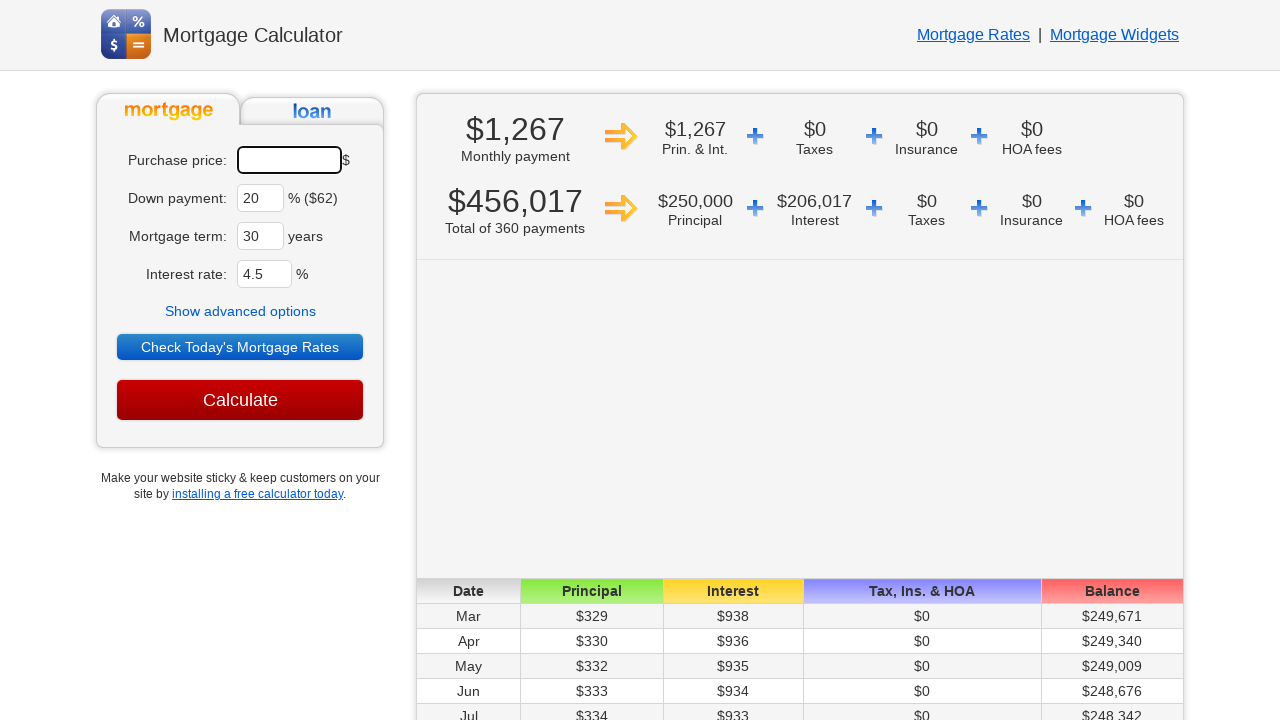

Entered purchase price of 450000 on input#ma
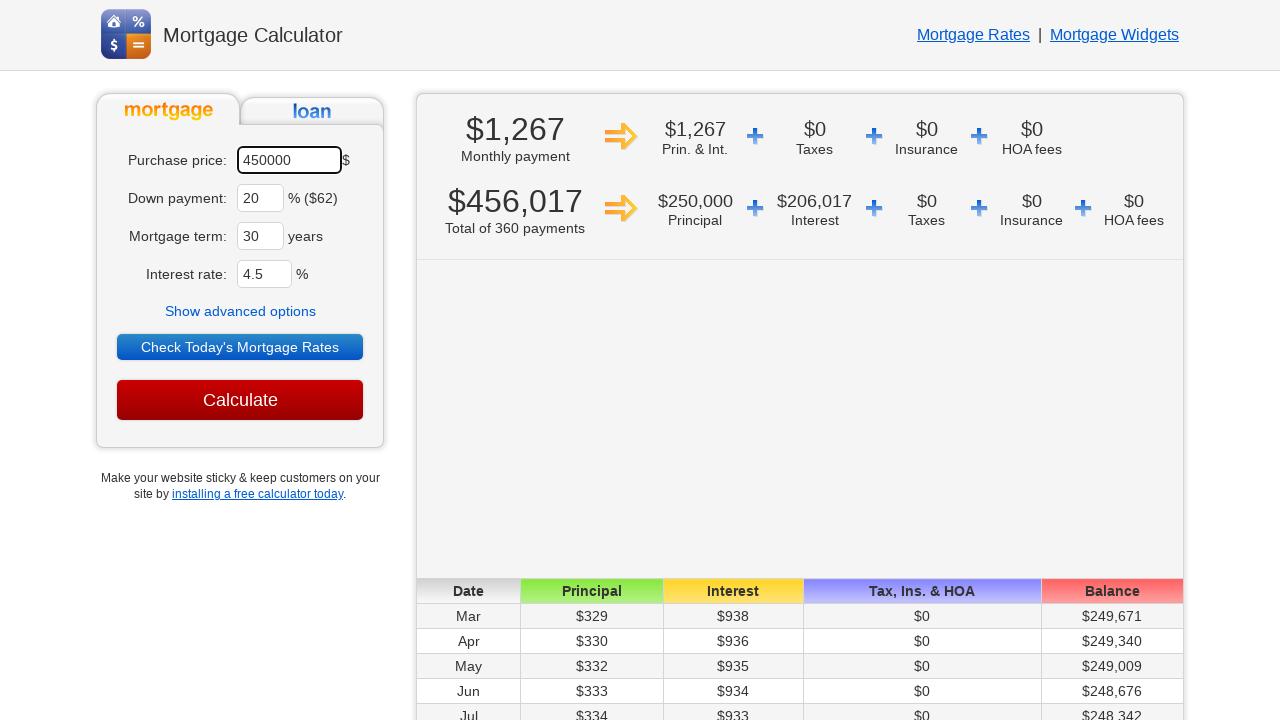

Clicked to show advanced options at (240, 311) on text=Show advanced options
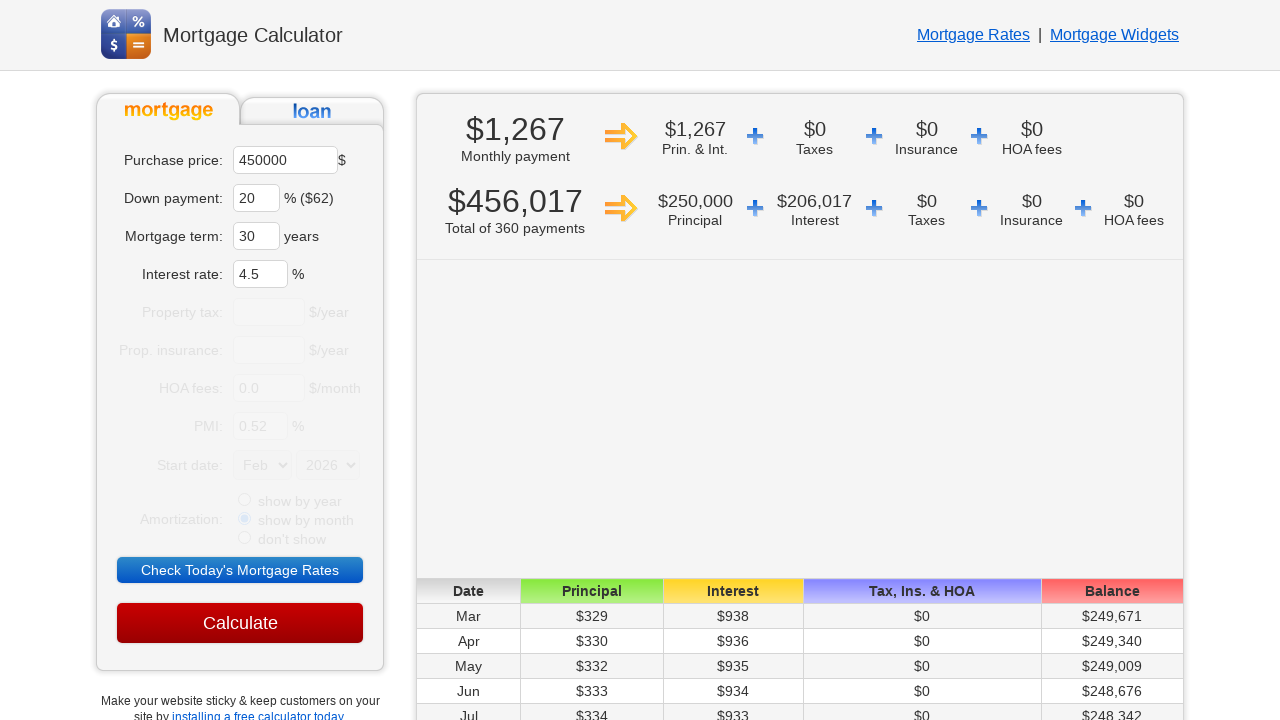

Selected June as start month on select[name='sm']
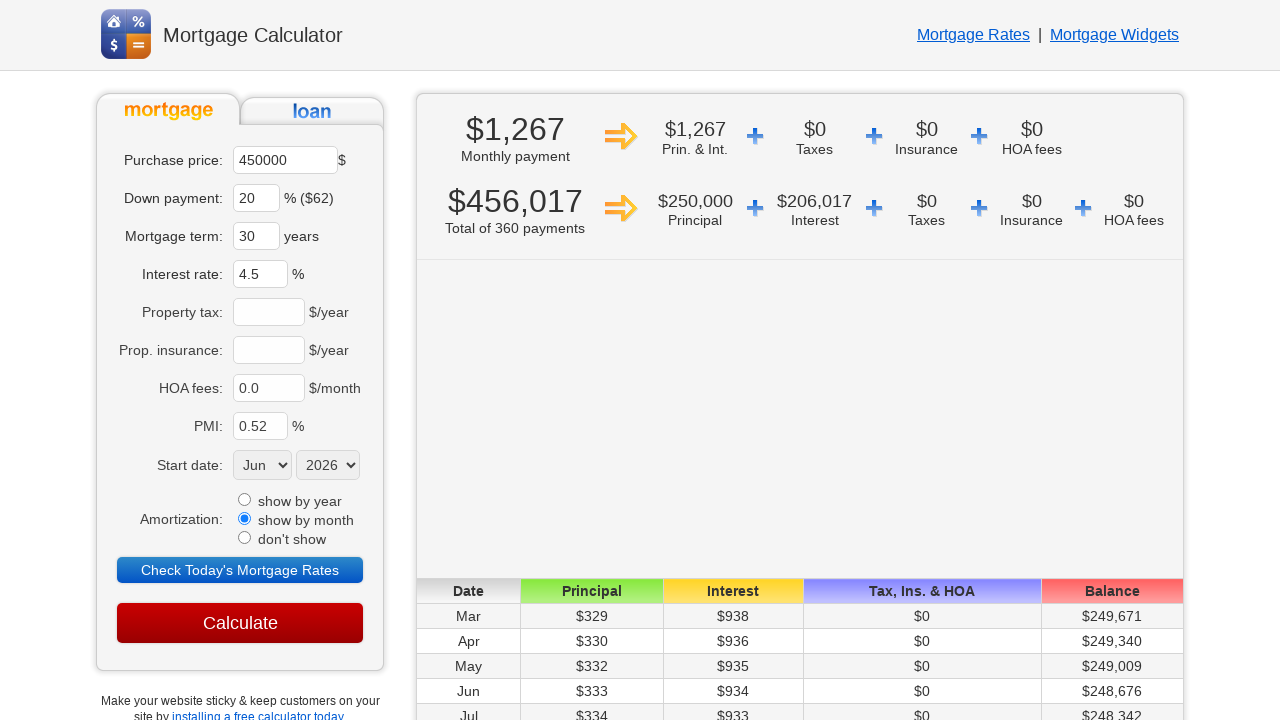

Clicked Calculate button at (240, 623) on input[value='Calculate']
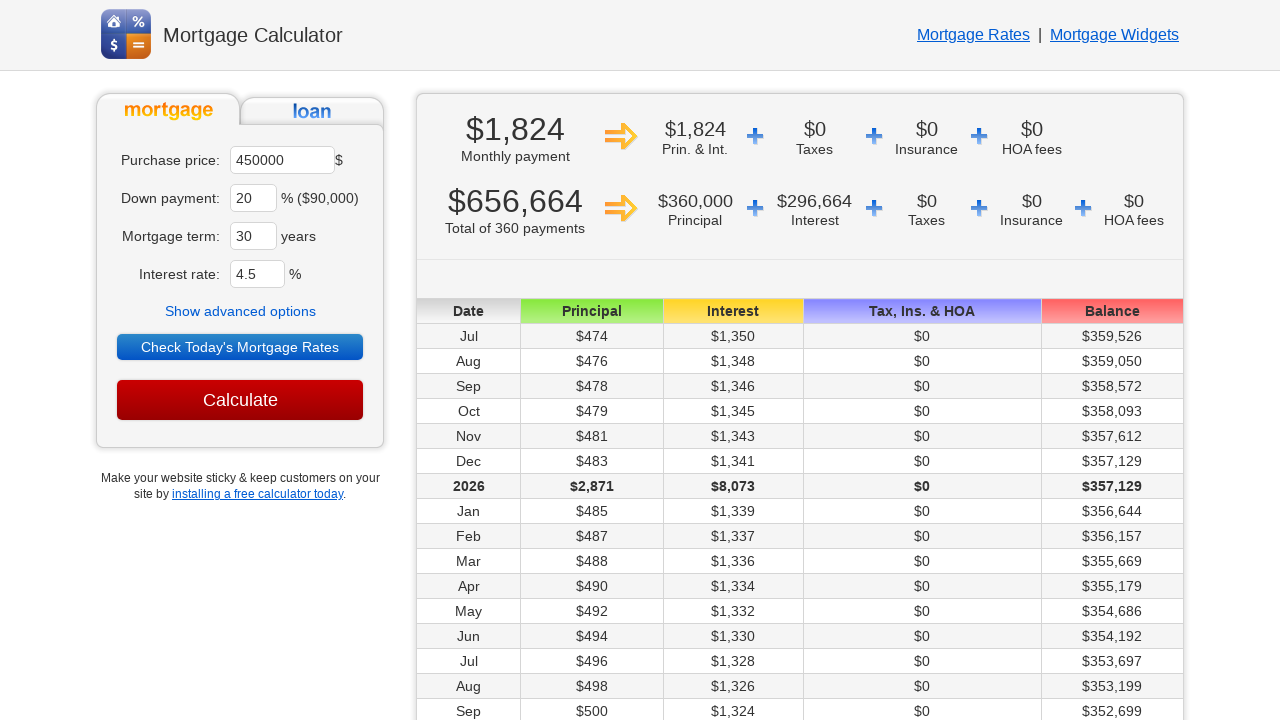

Monthly payment results displayed
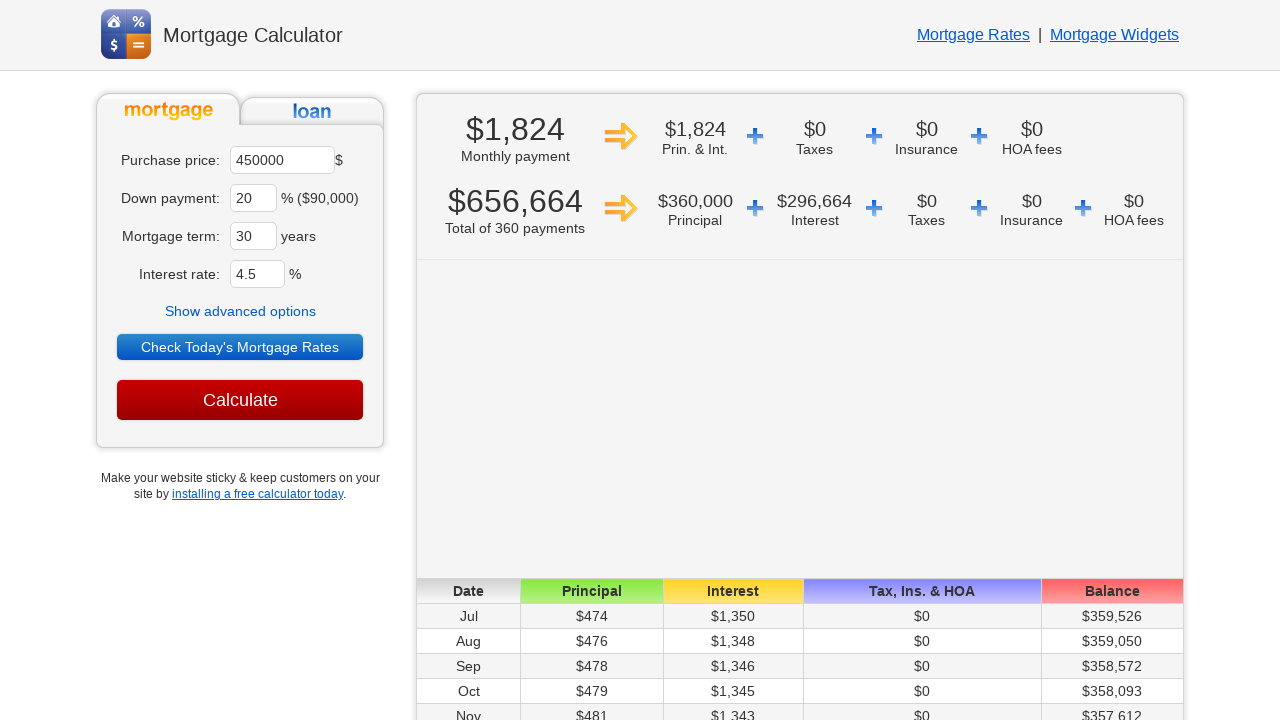

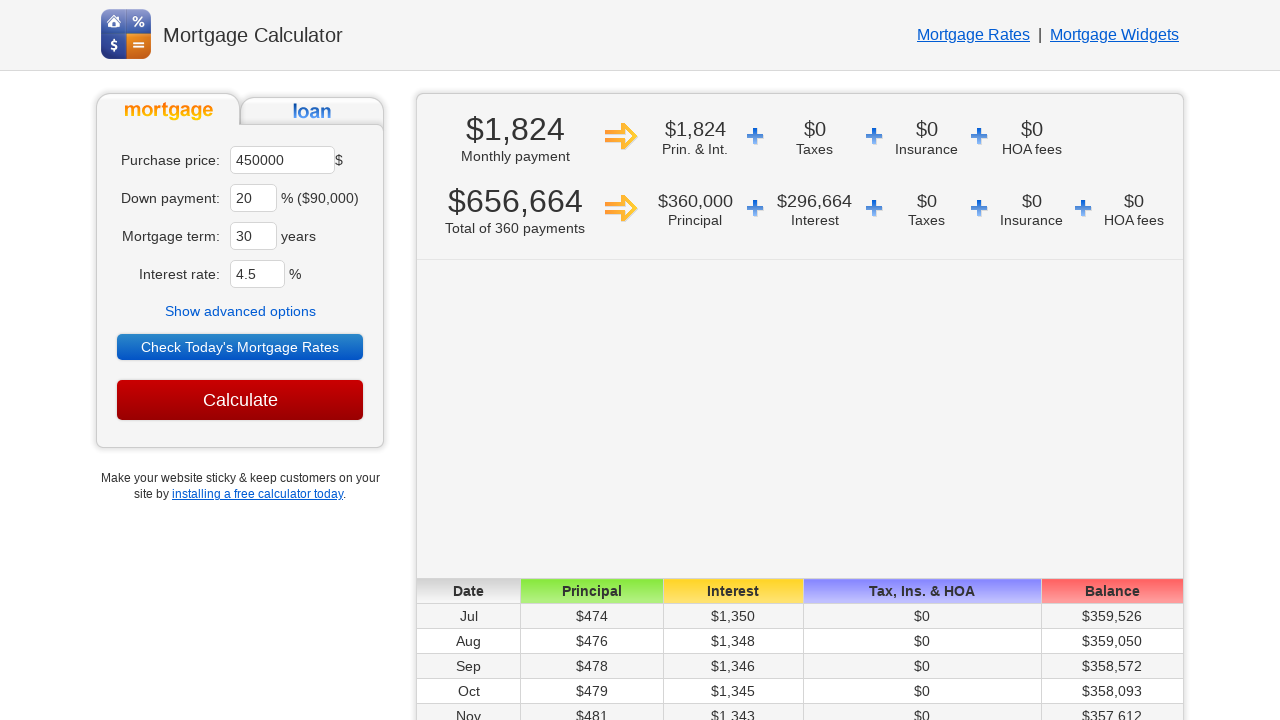